Tests the contact form text area by verifying it's initially empty and then filling in a test message

Starting URL: https://cbarnc.github.io/Group3-repo-projects/

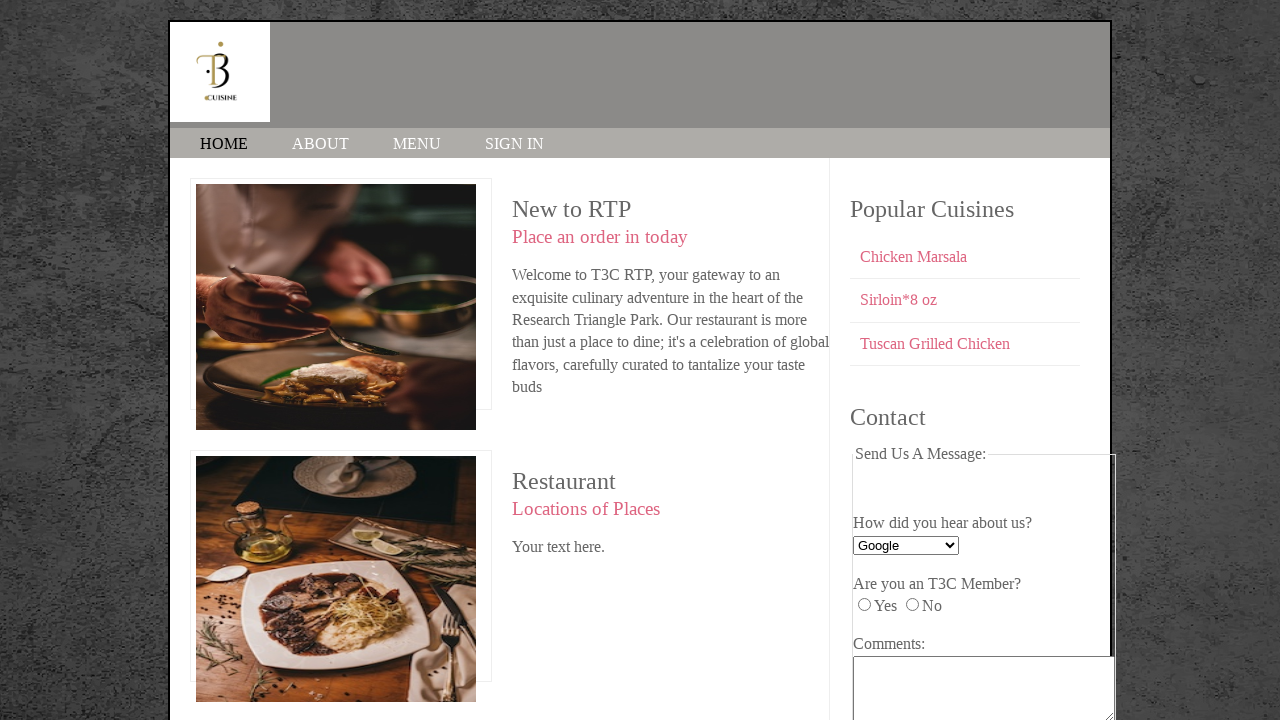

Located the comments text area element
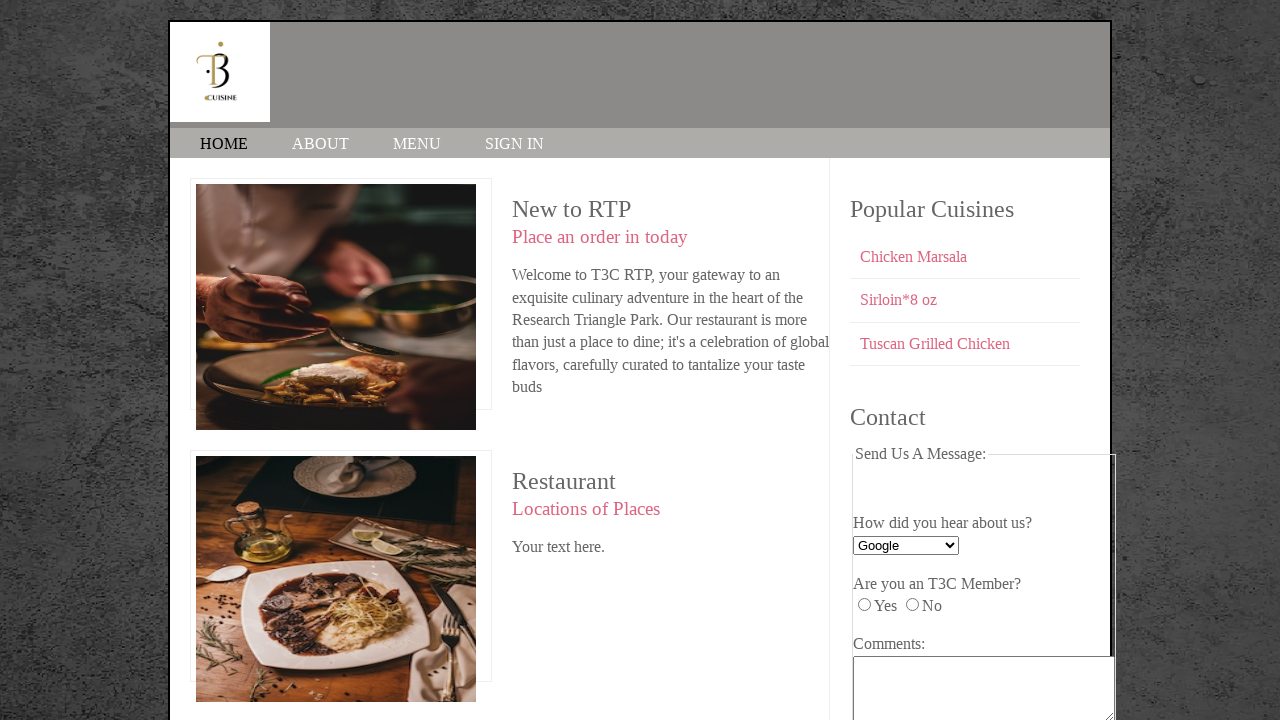

Verified comments box is initially empty
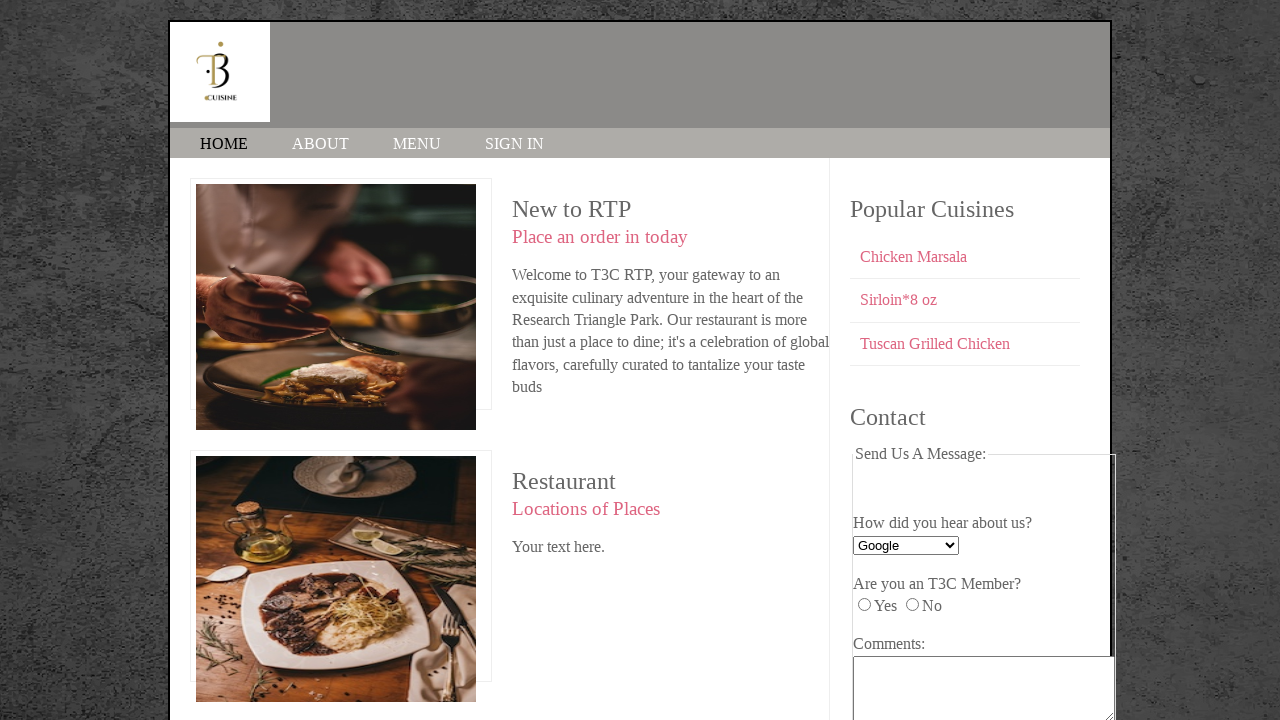

Filled comments text area with 'This is a Test Message' on #comments
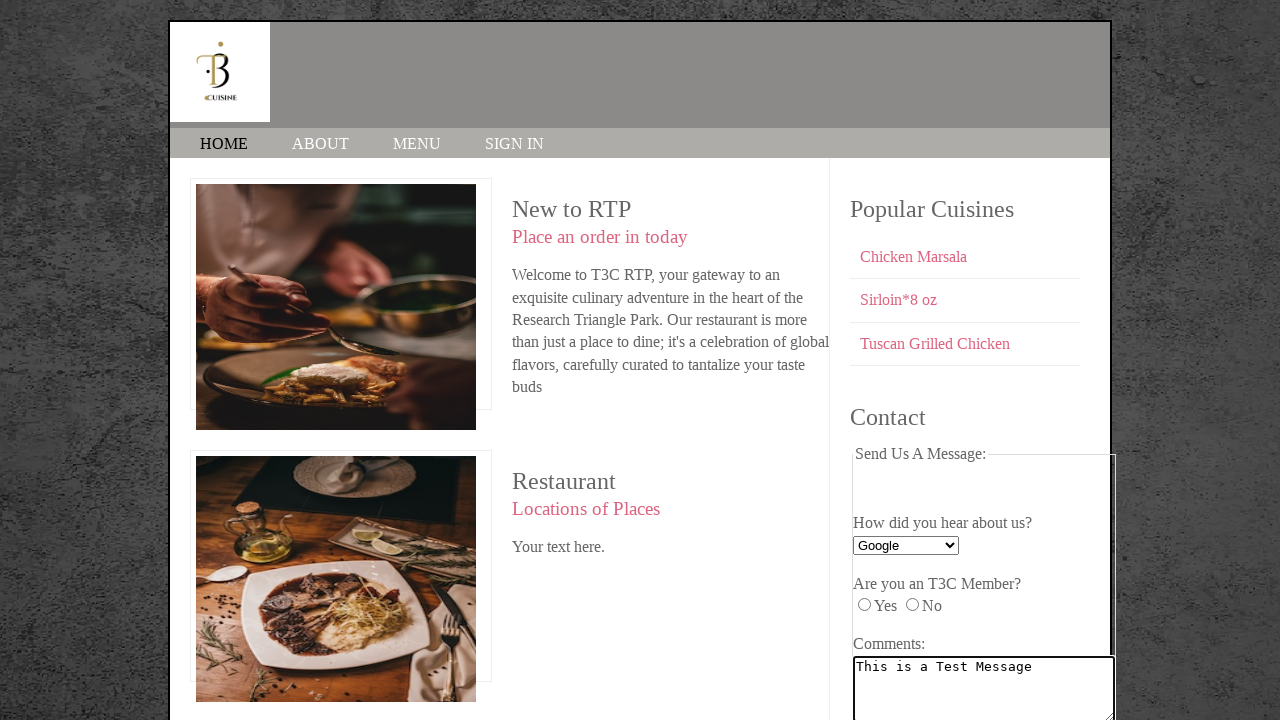

Waited 1 second for the text input to complete
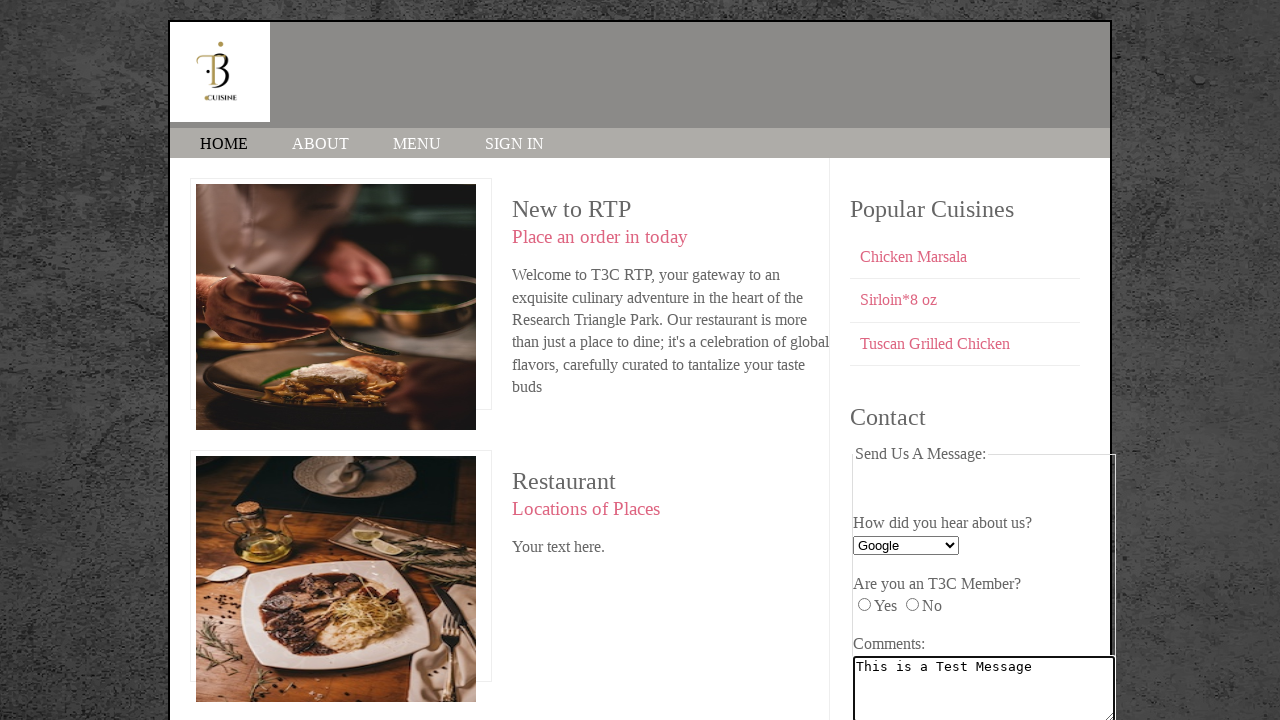

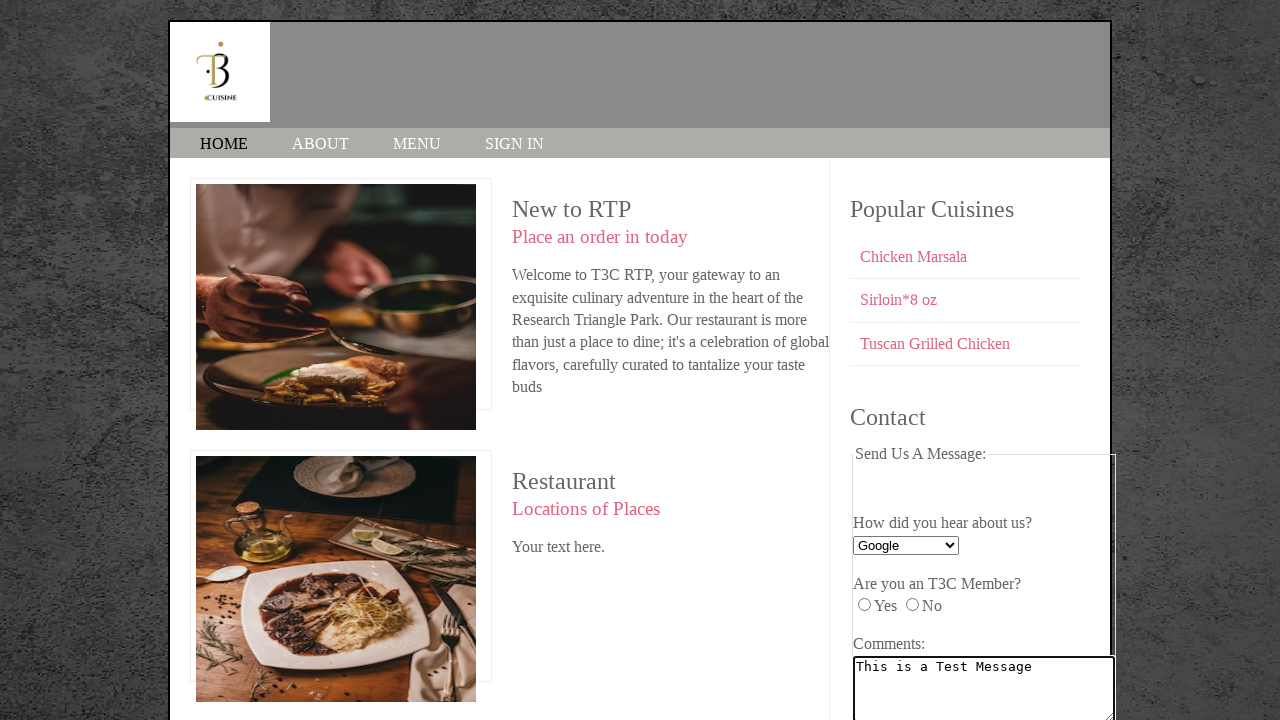